Tests responsive design by maximizing the window, then resizing it to mobile dimensions and verifying an element is displayed

Starting URL: https://nsbm.hr/

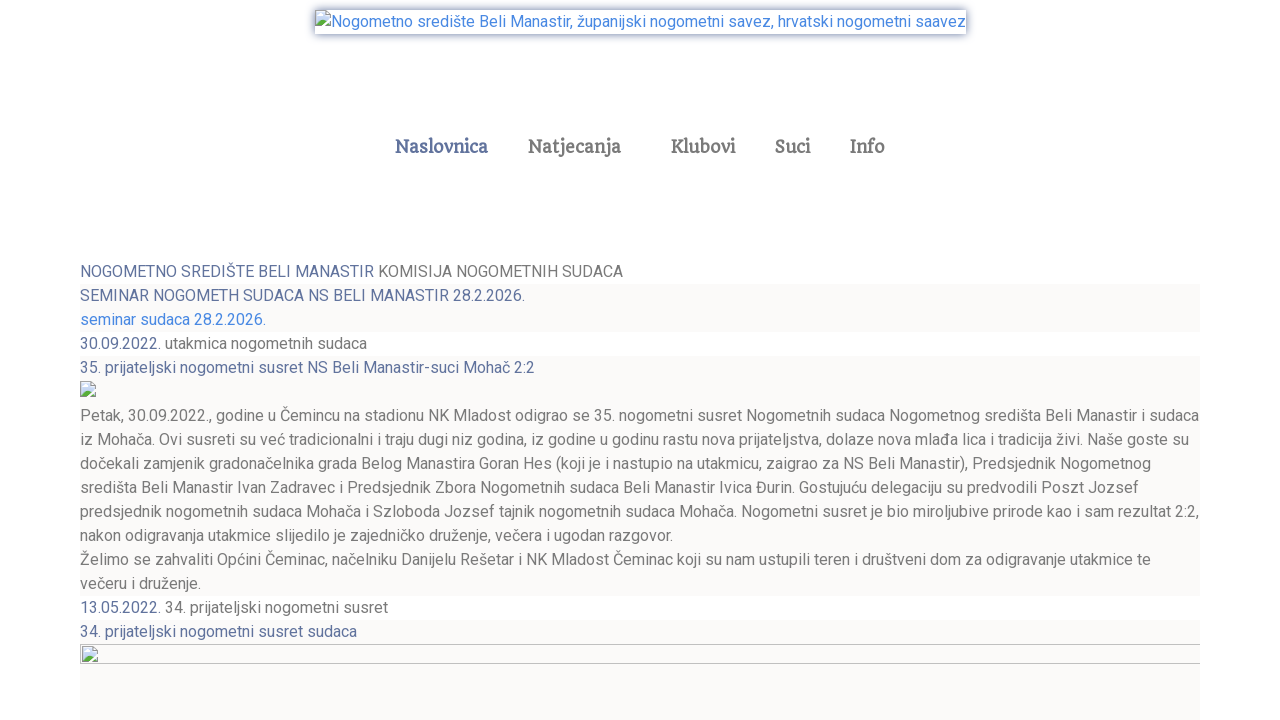

Set viewport to desktop dimensions (1920x1080)
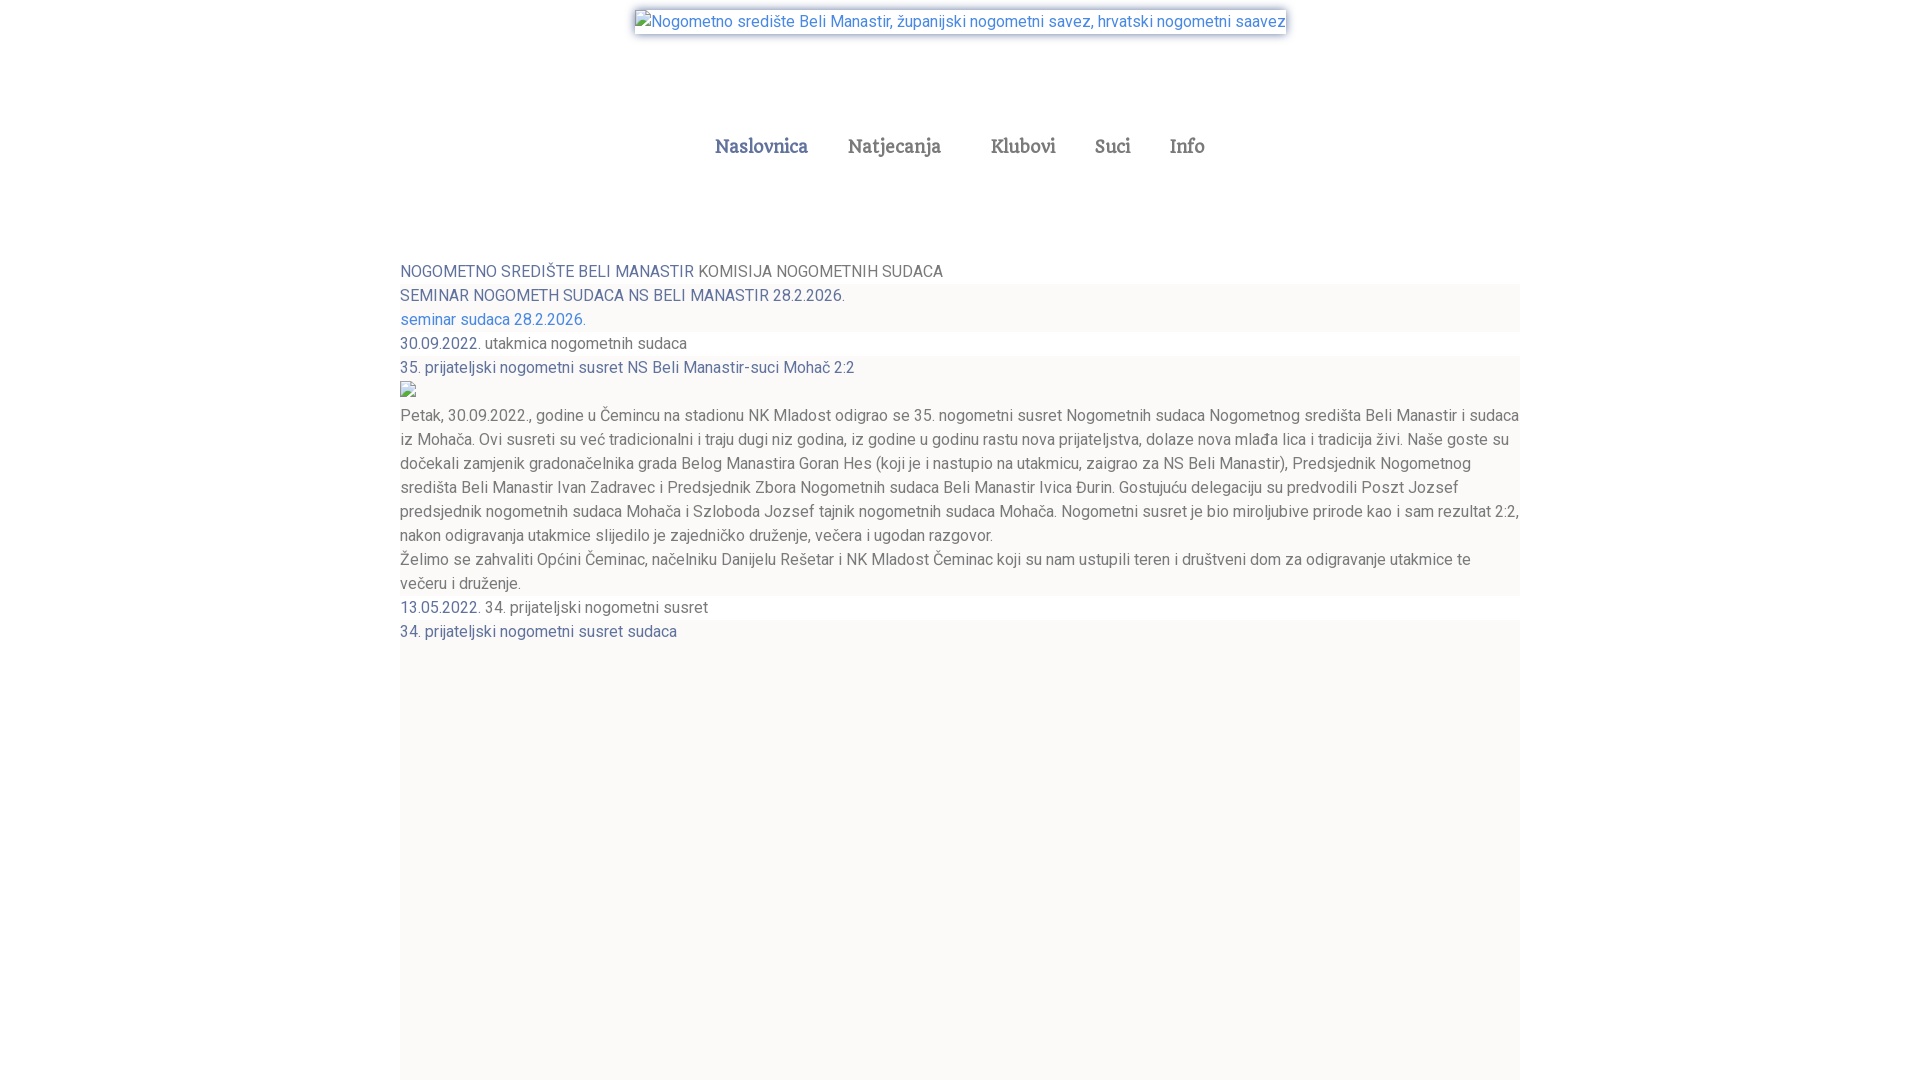

Waited 5 seconds for page to adjust to desktop viewport
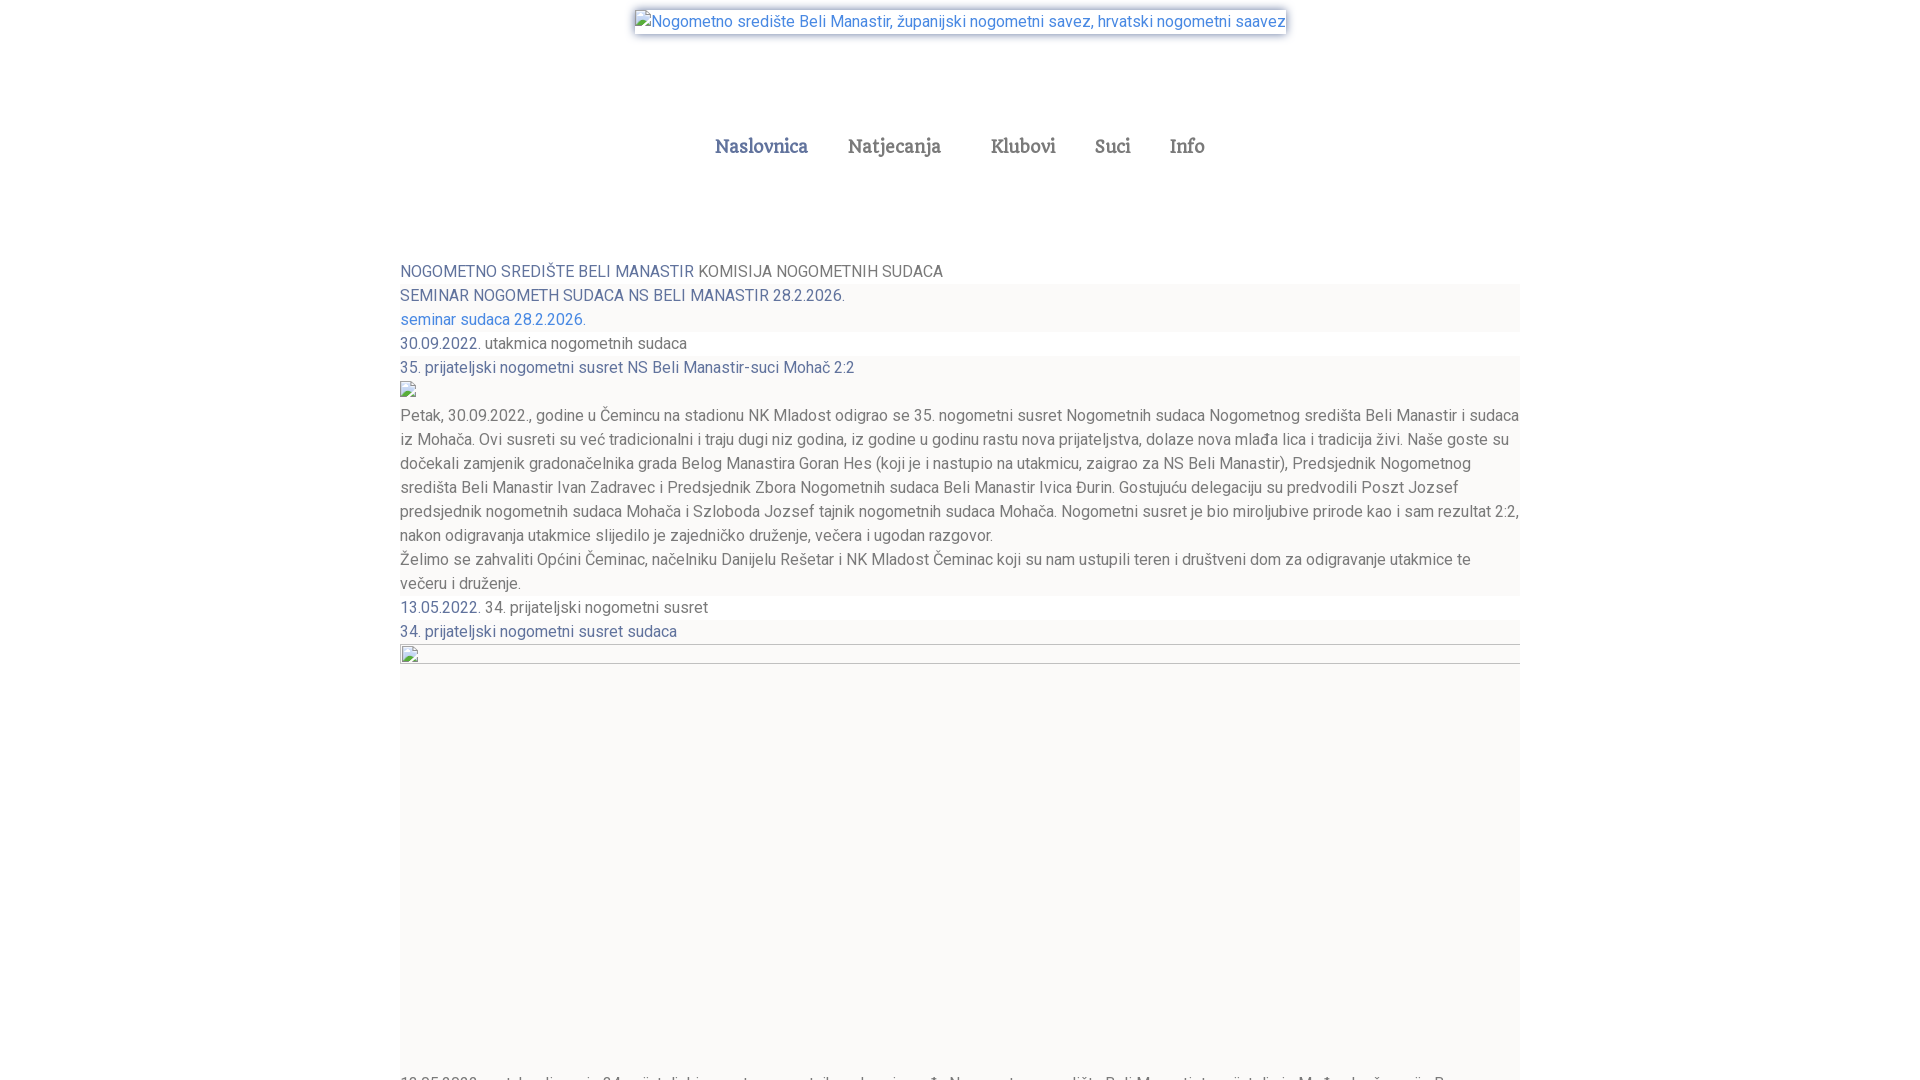

Resized viewport to mobile dimensions (400x740)
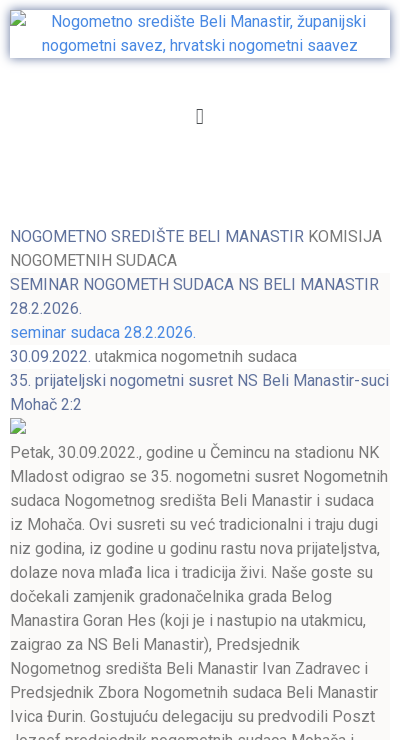

Waited 5 seconds for page to adjust to mobile viewport
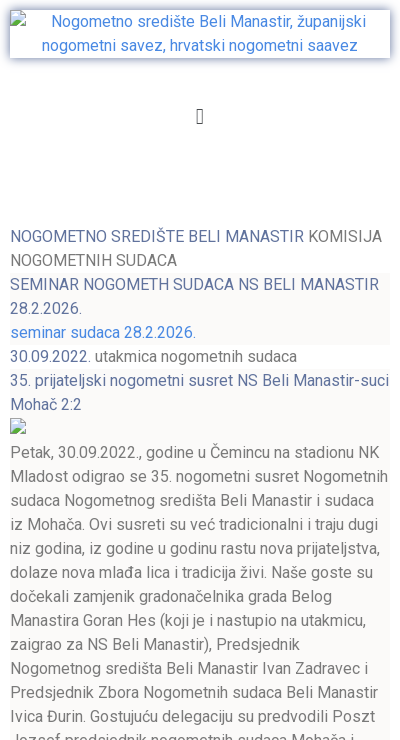

Located responsive element on page
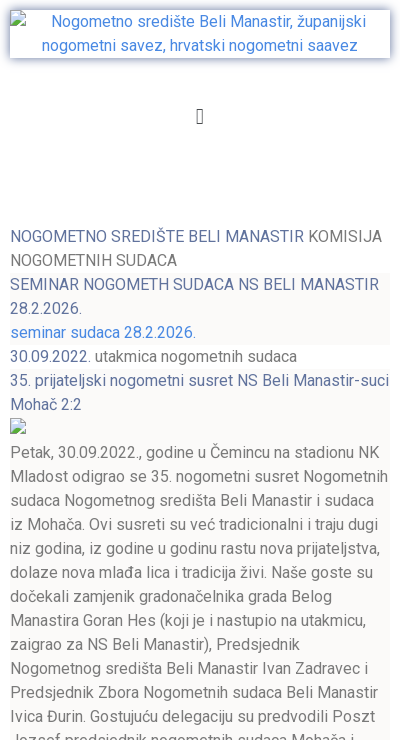

Verified responsive element is visible on mobile viewport
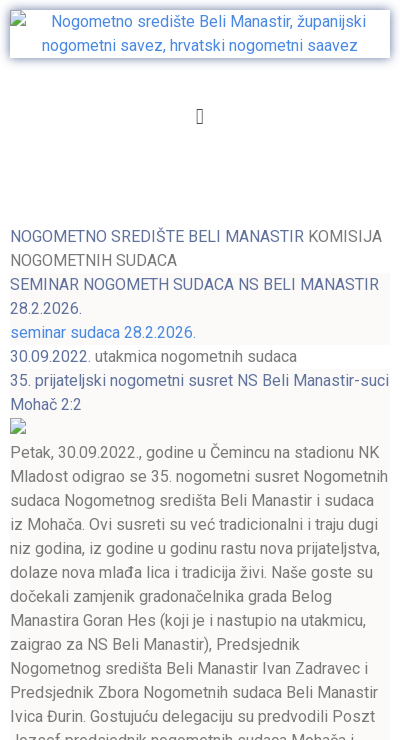

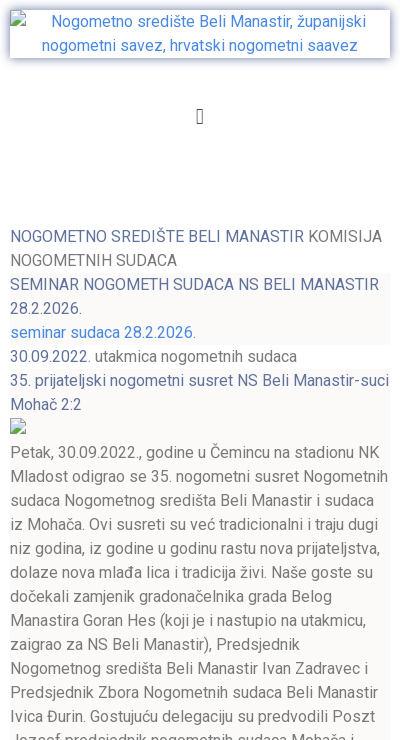